Tests iframe functionality by switching to an iframe and verifying an element inside is visible

Starting URL: https://rahulshettyacademy.com/AutomationPractice/

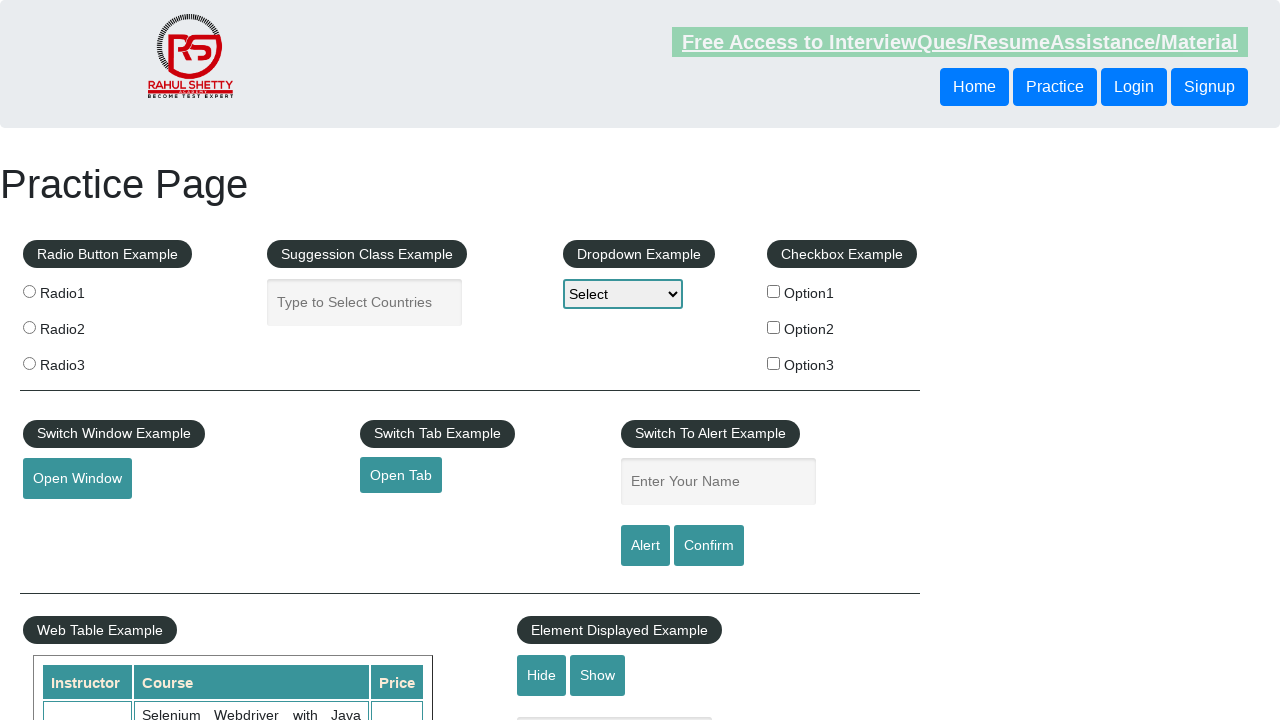

Located iframe with id 'courses-iframe'
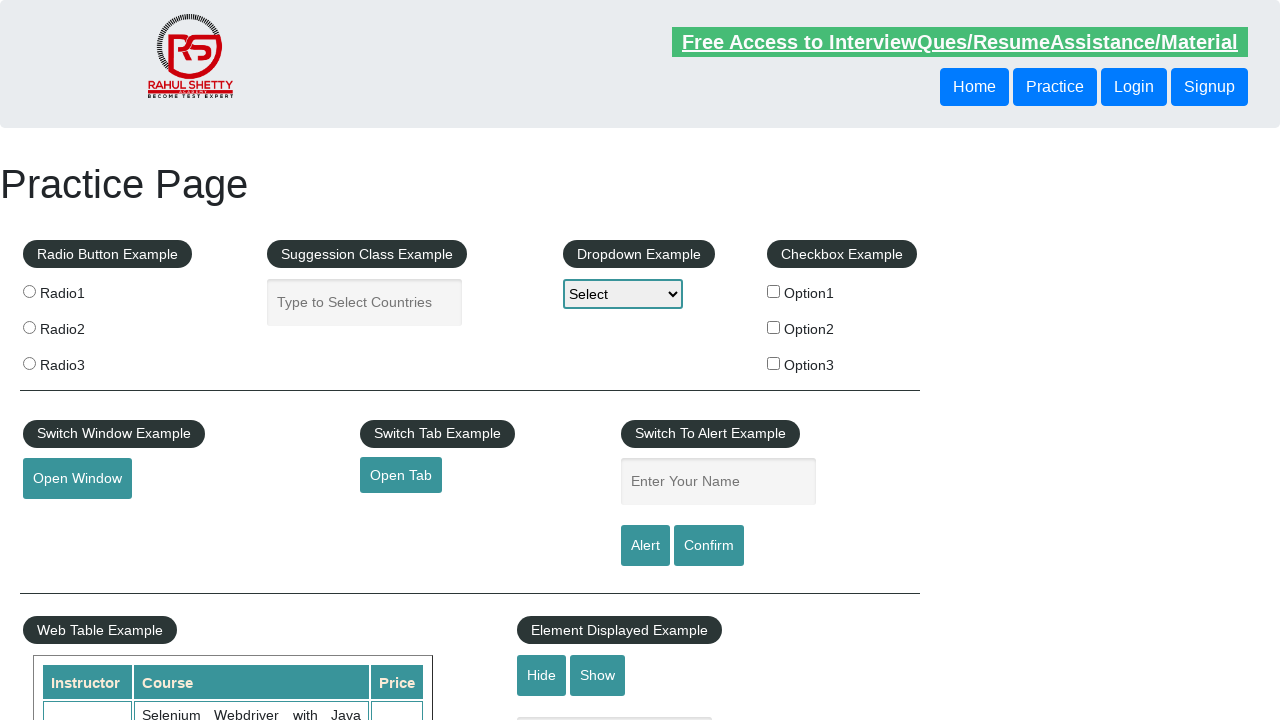

Verified carousel link inside iframe is visible
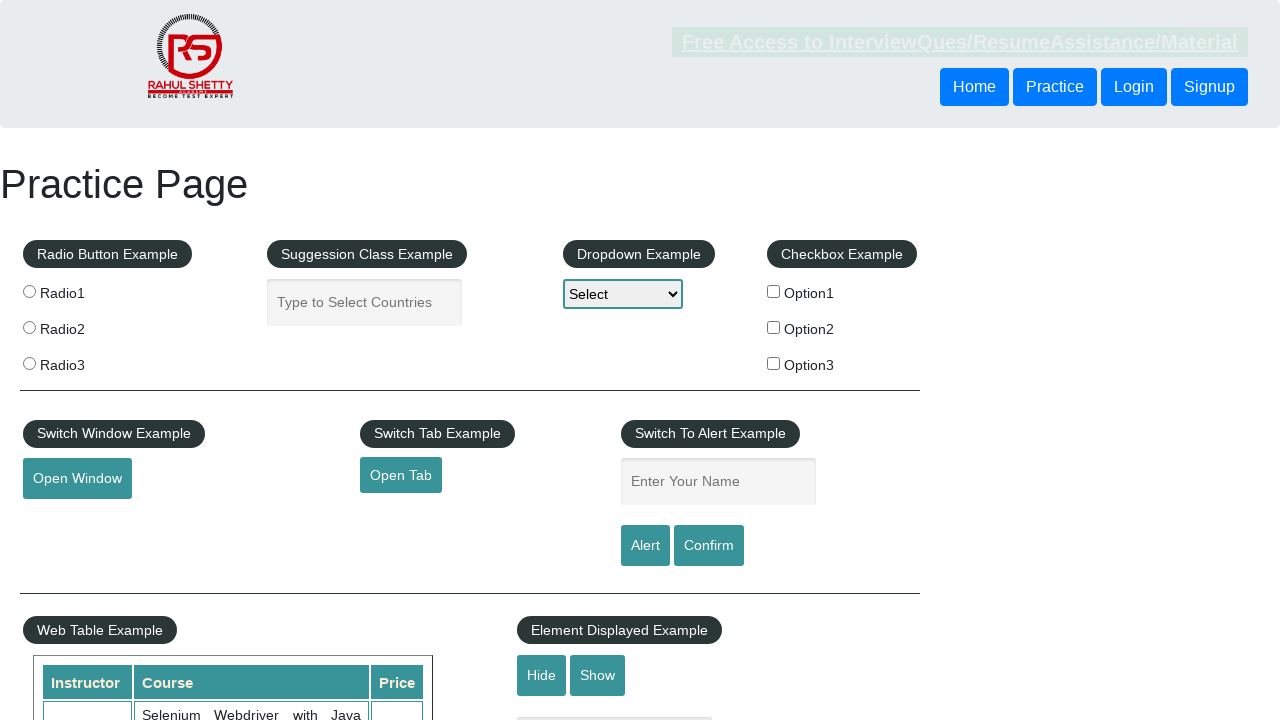

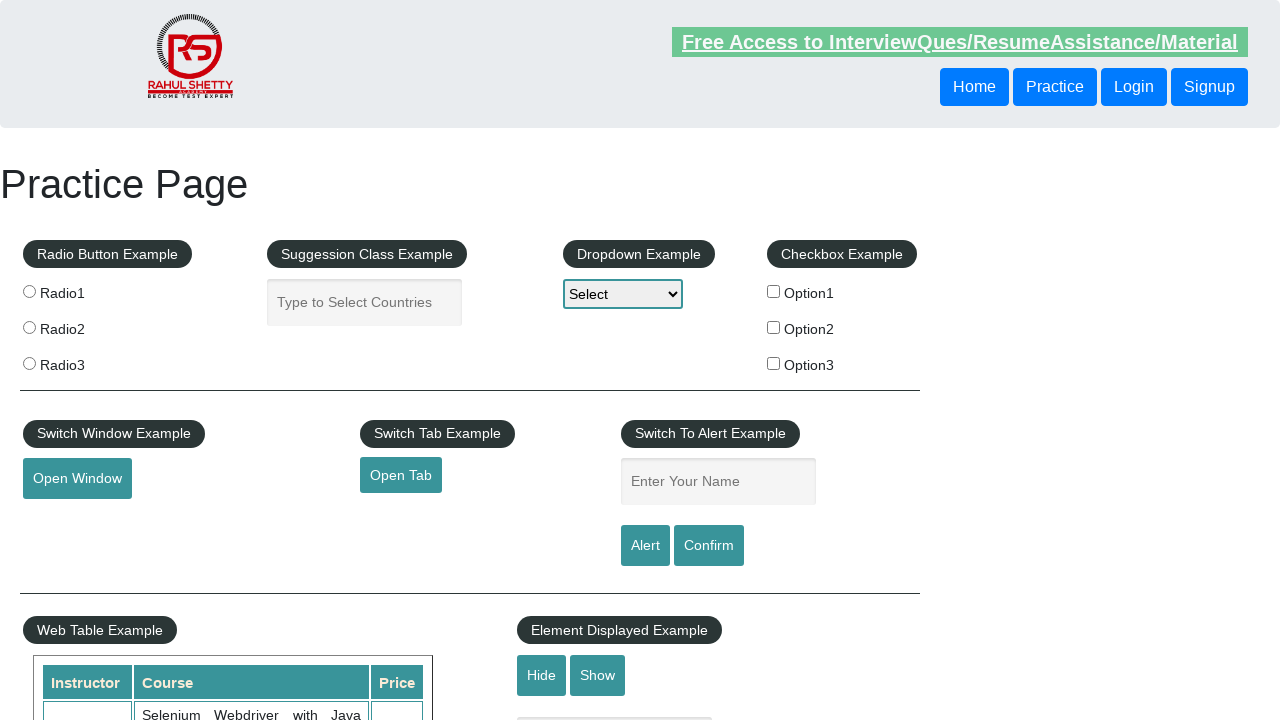